Tests mouse hover functionality by moving mouse over a menu item

Starting URL: https://demoqa.com/menu/

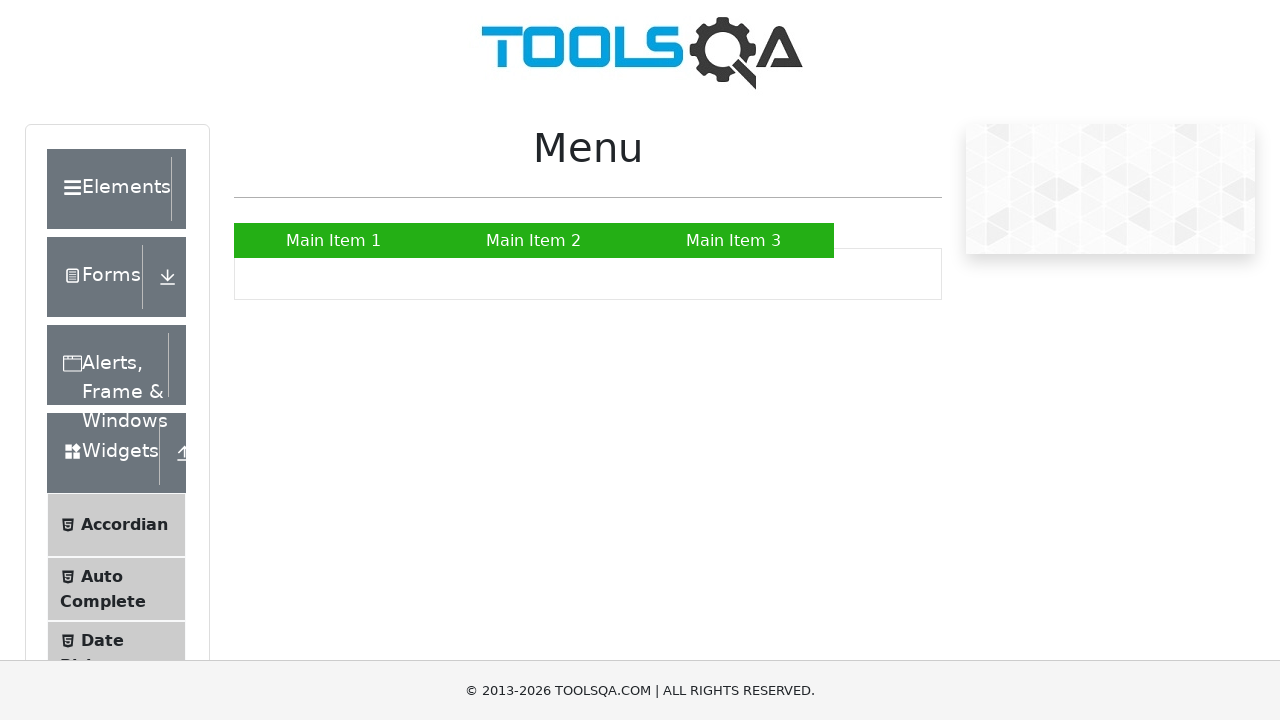

Hovered mouse over main menu item to trigger mouseover functionality at (334, 240) on a[href='#']
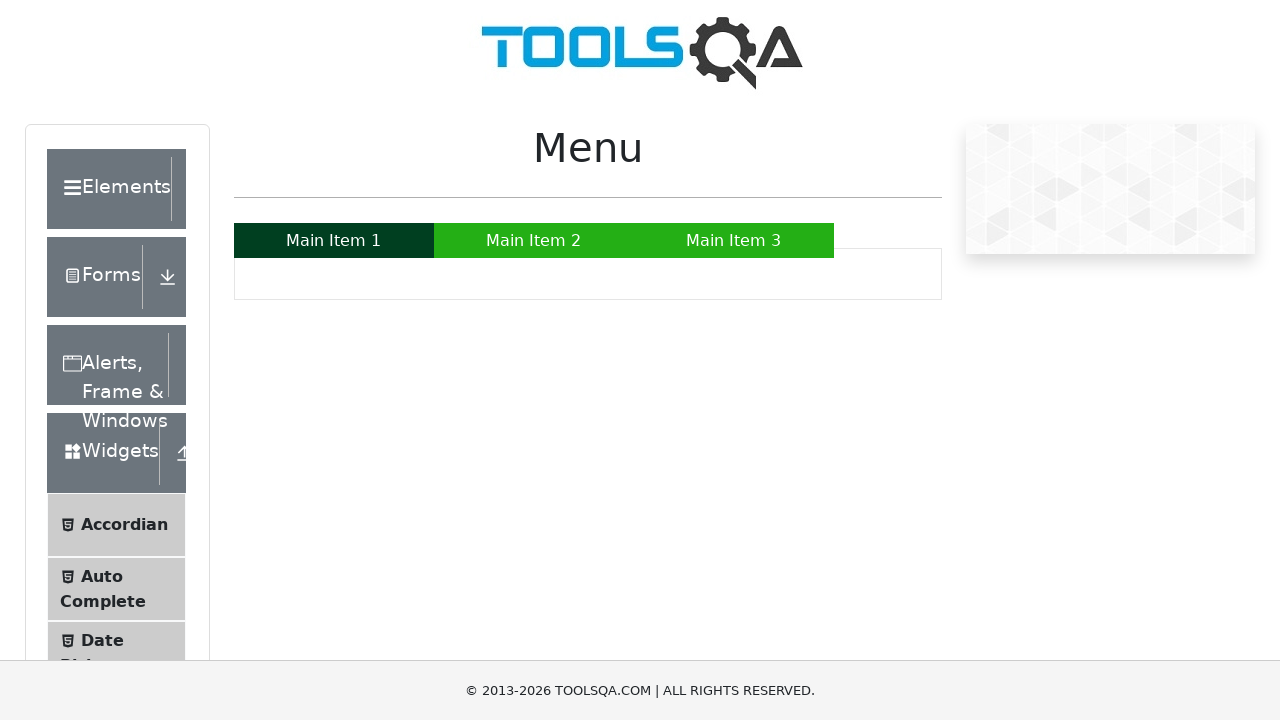

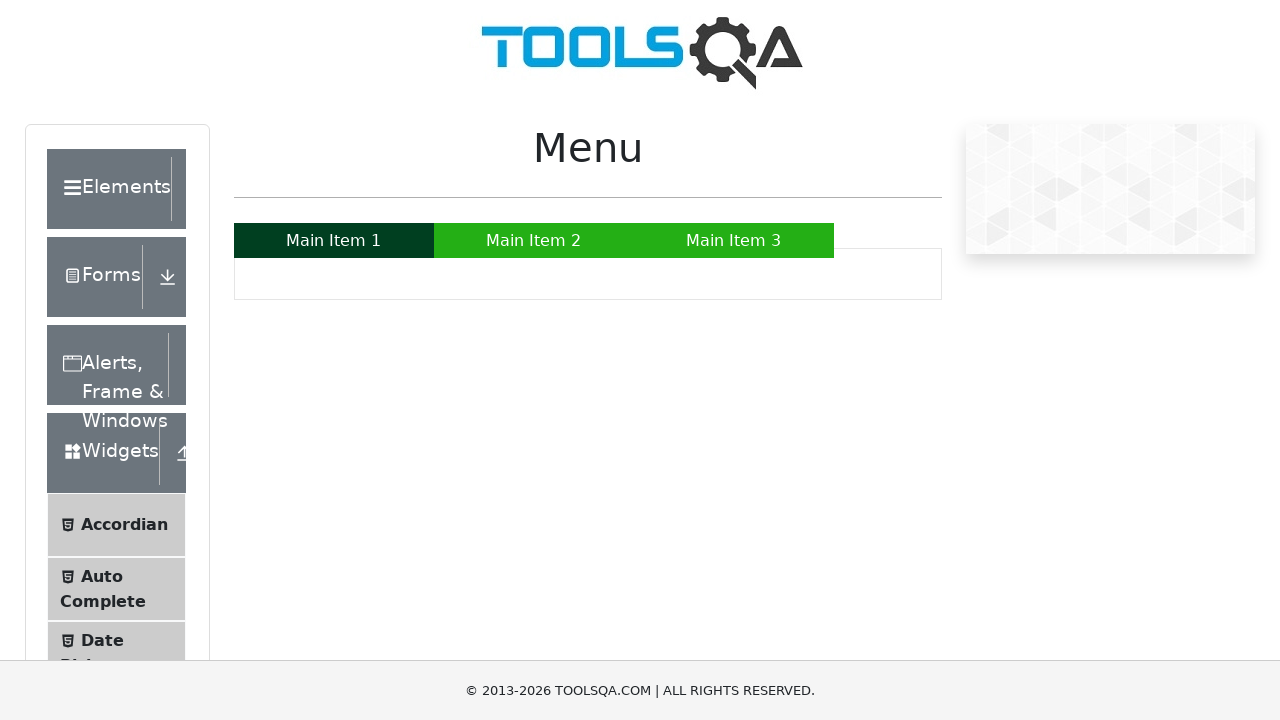